Tests checkbox behavior by clicking a pre-checked checkbox and verifying its state changes from checked to unchecked

Starting URL: http://watir.com/examples/forms_with_input_elements.html

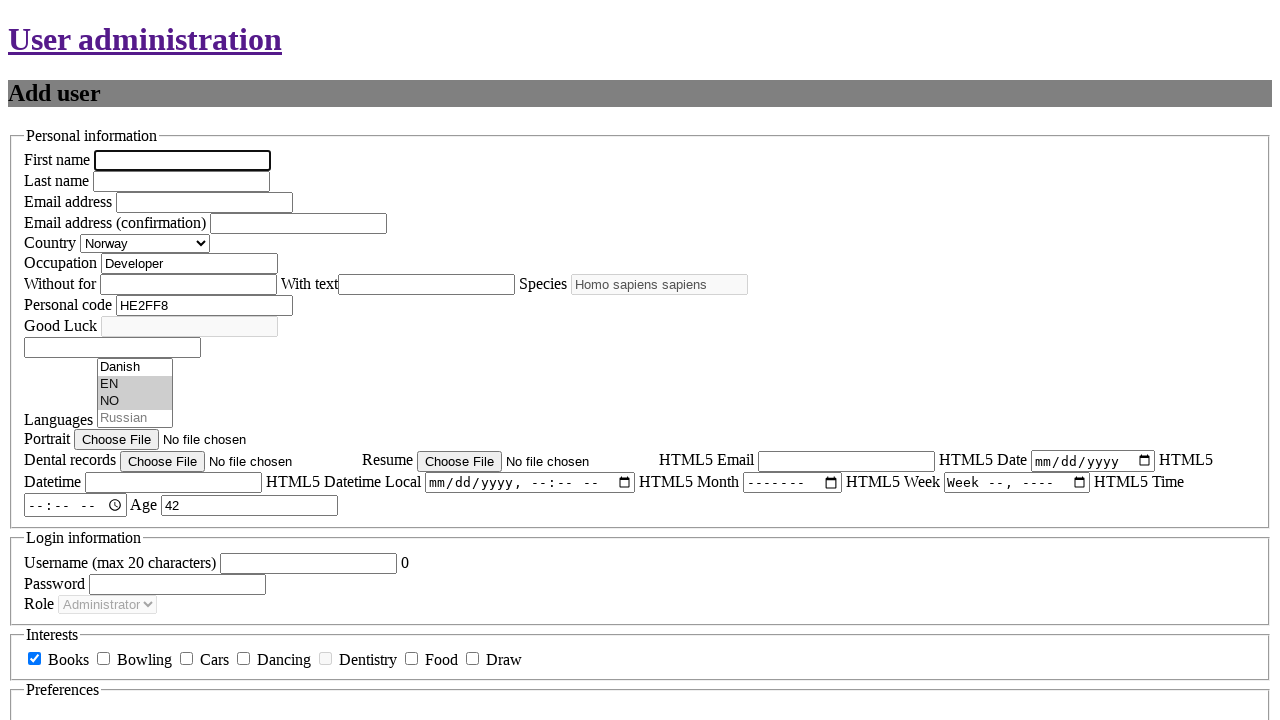

Navigated to forms page with input elements
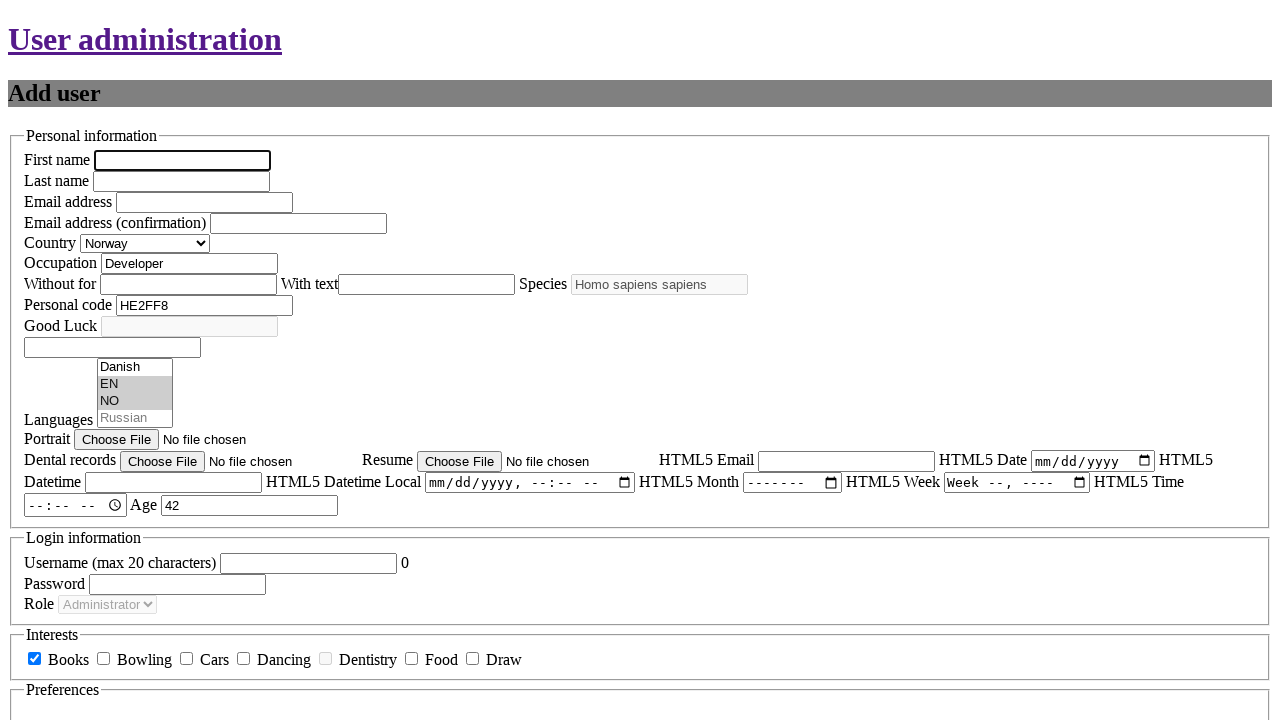

Located checkbox element with id 'new_user_interests_books'
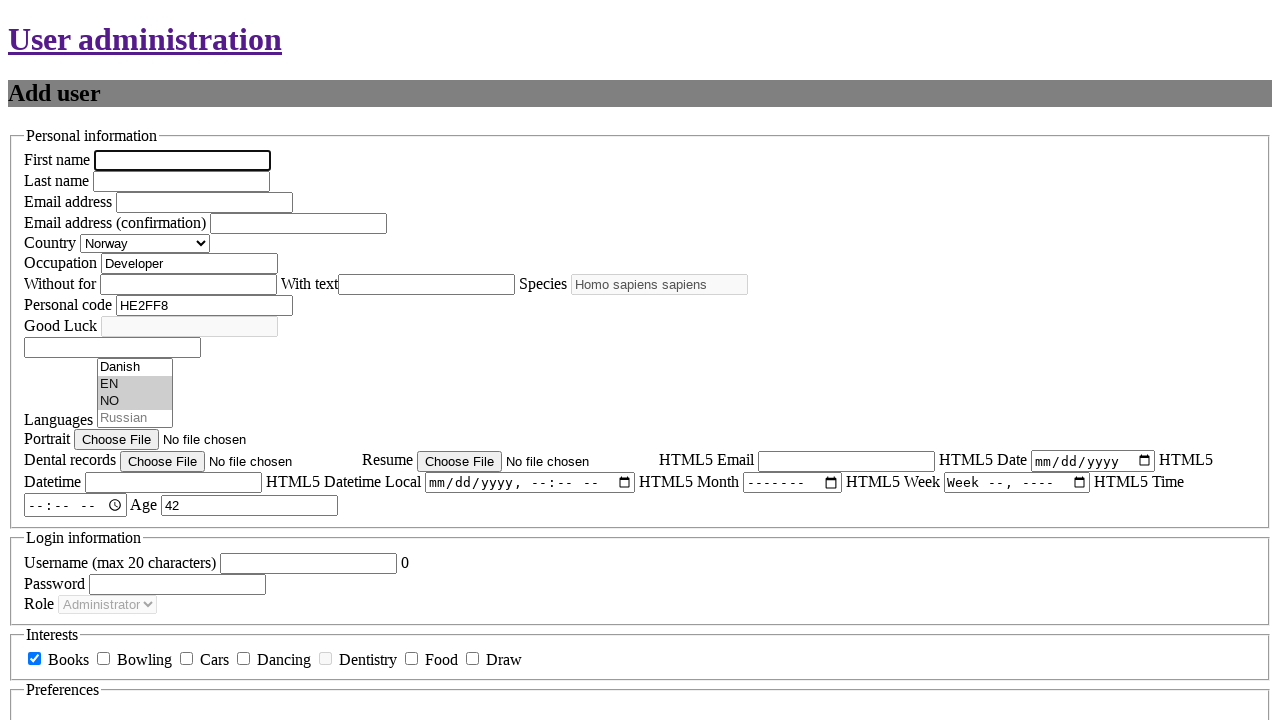

Verified checkbox is initially checked
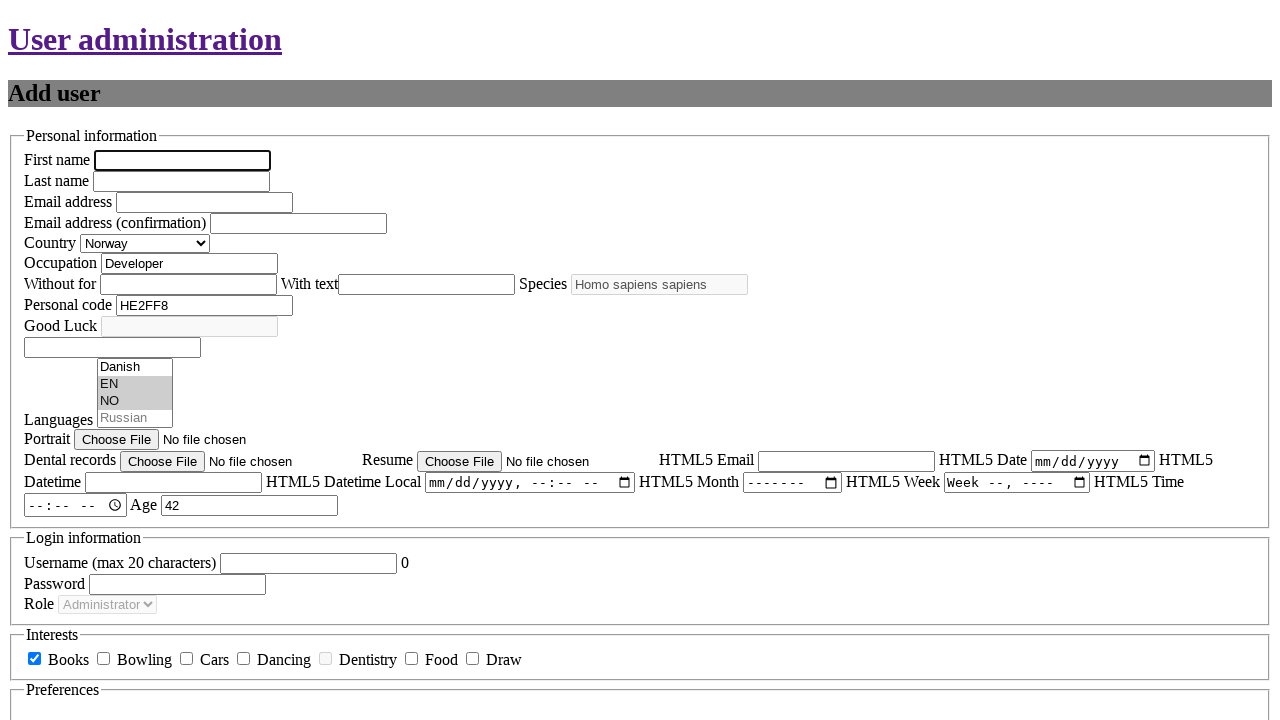

Clicked checkbox to uncheck it at (34, 659) on #new_user_interests_books
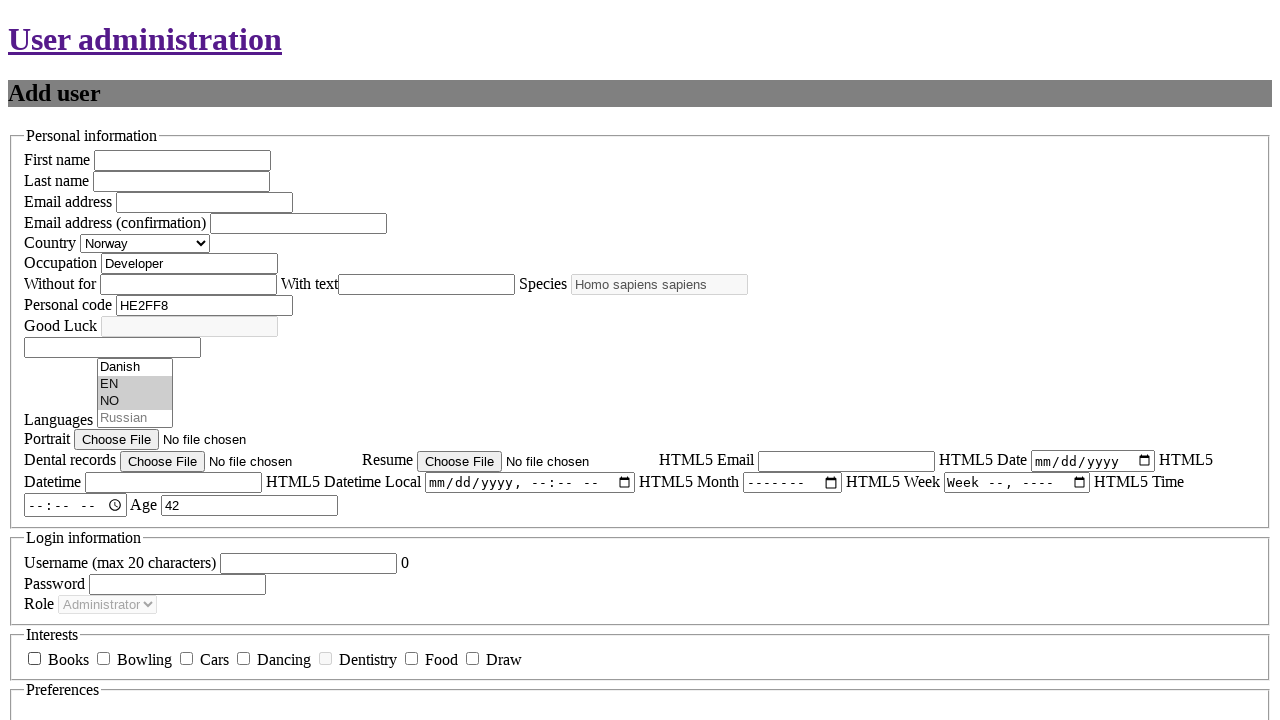

Verified checkbox is now unchecked after clicking
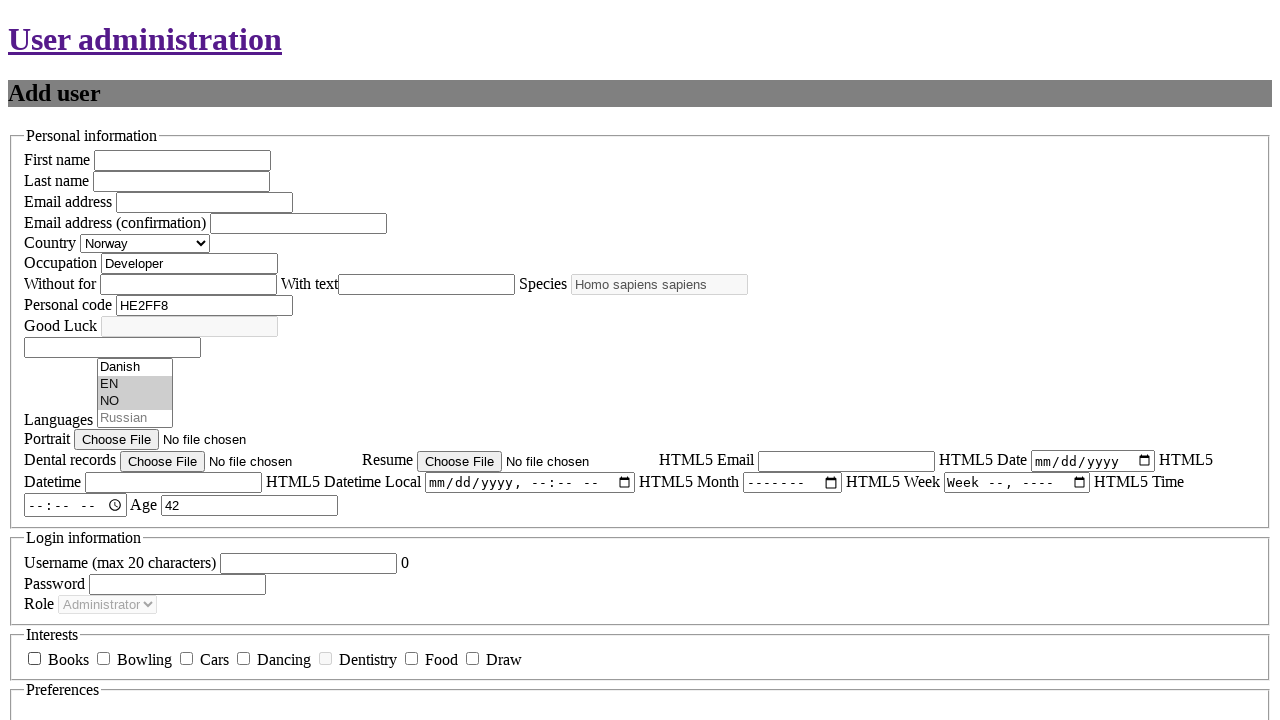

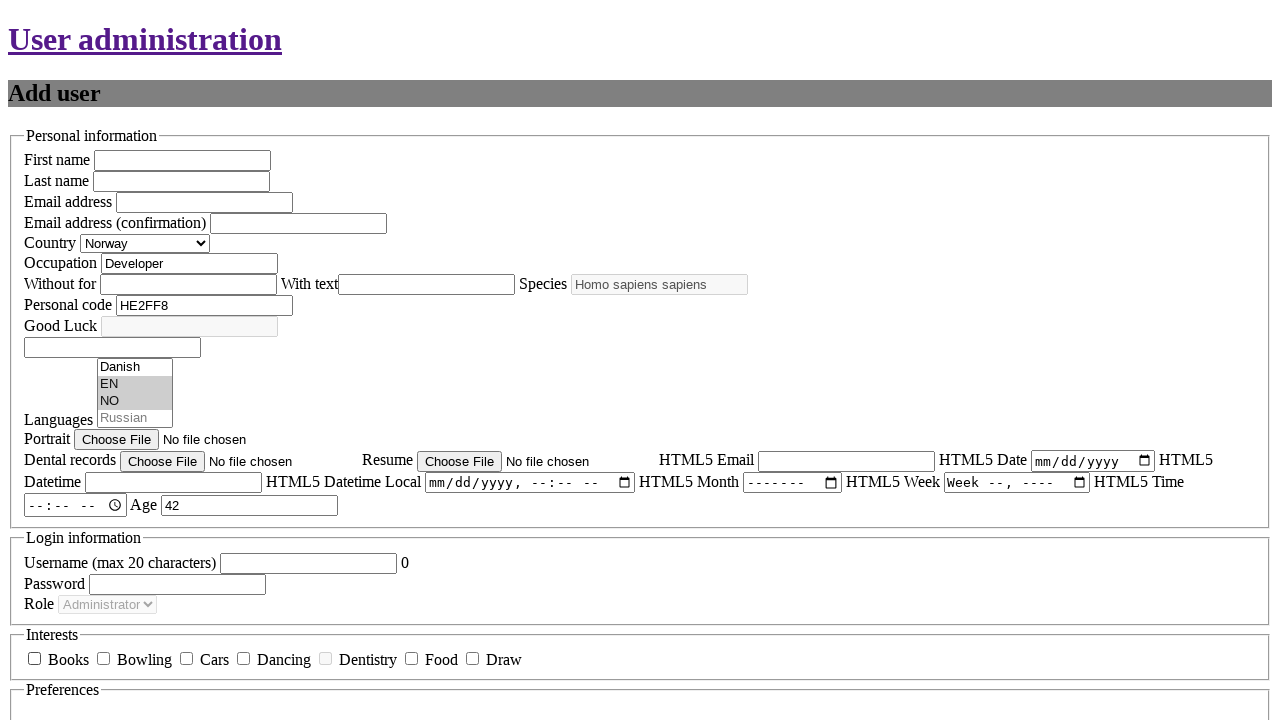